Tests successful user registration by filling all required fields with valid data and submitting the form

Starting URL: https://www.sharelane.com/cgi-bin/register.py?page=1&zip_code=75201

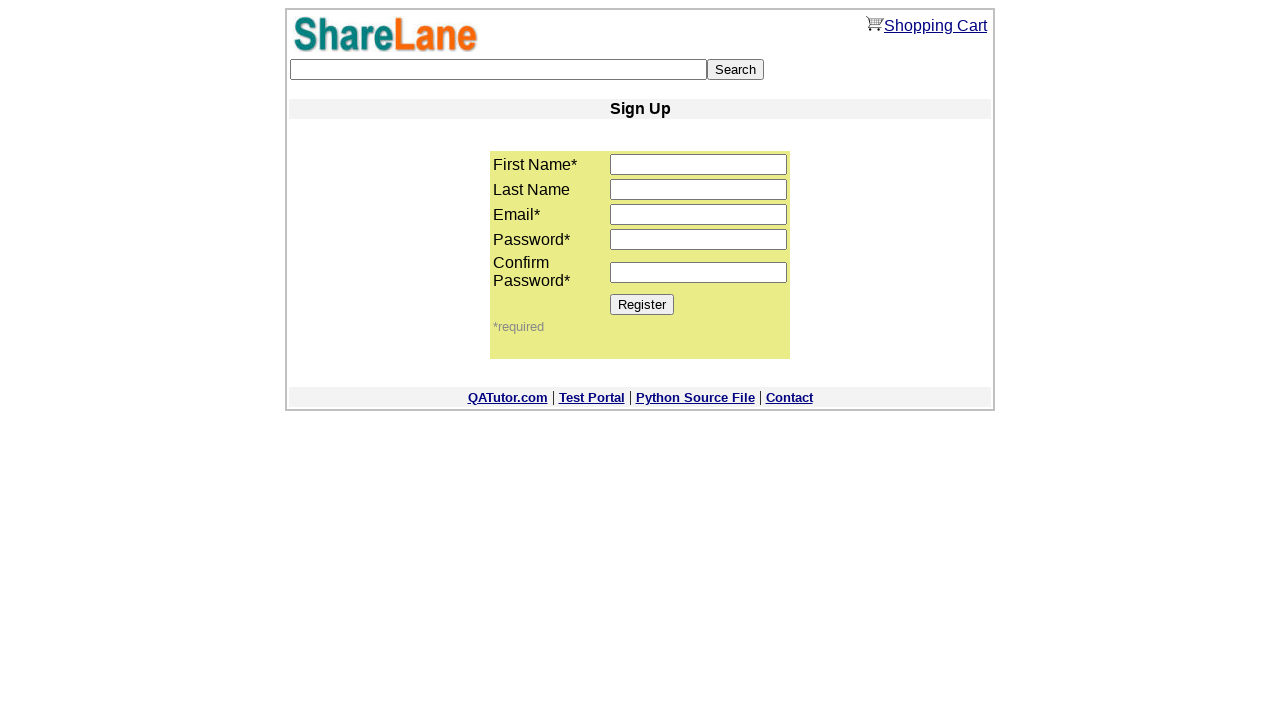

Filled first name field with 'Jane' on input[name='first_name']
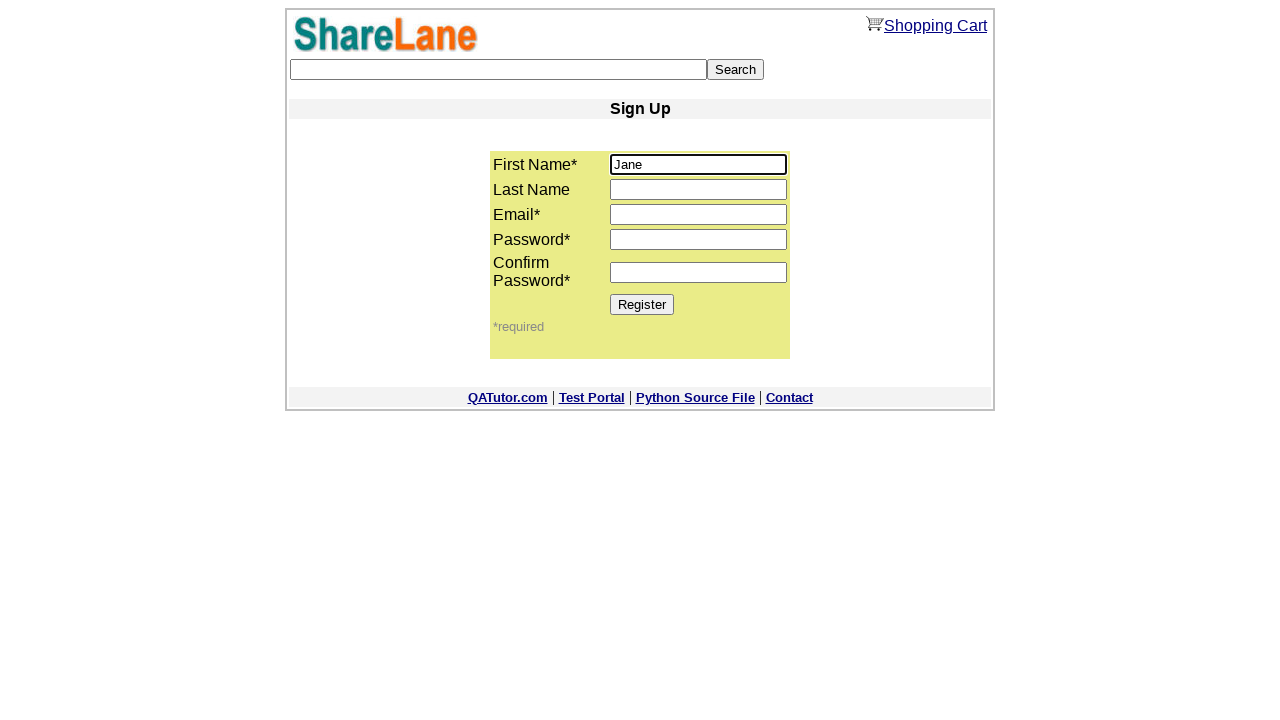

Filled last name field with 'Stone' on input[name='last_name']
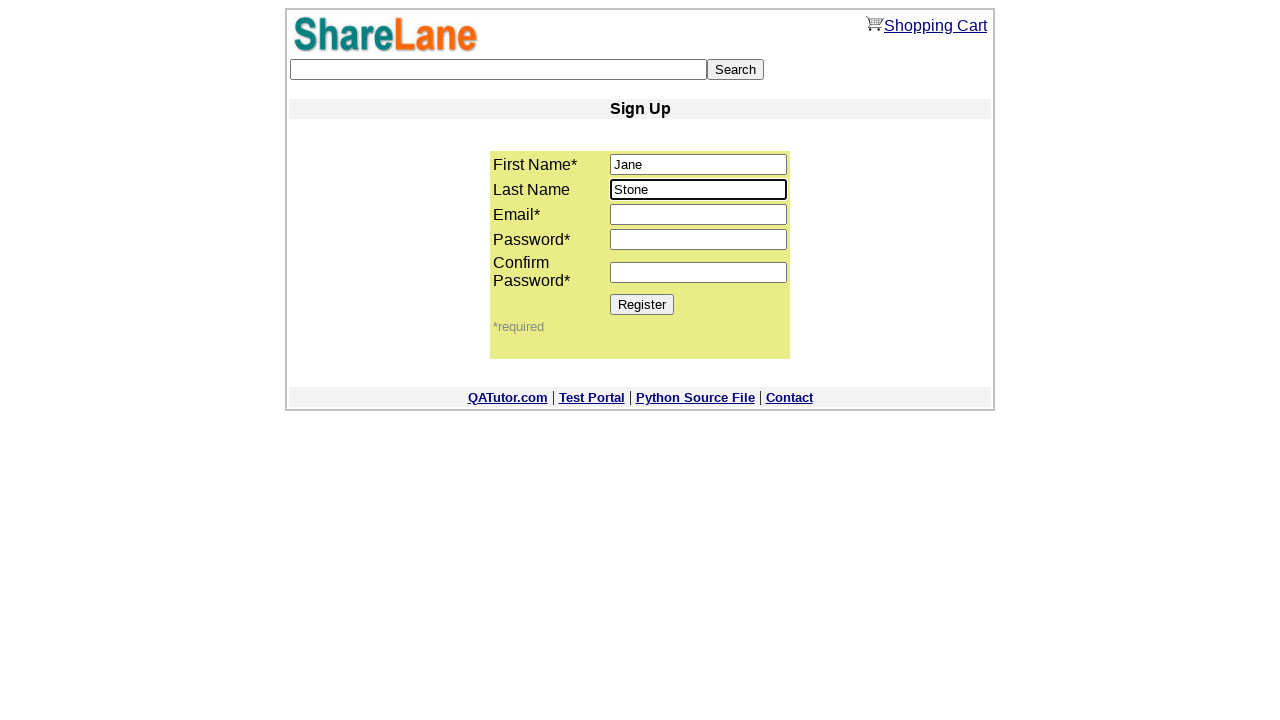

Filled email field with 'jane.stone@gmail.com' on input[name='email']
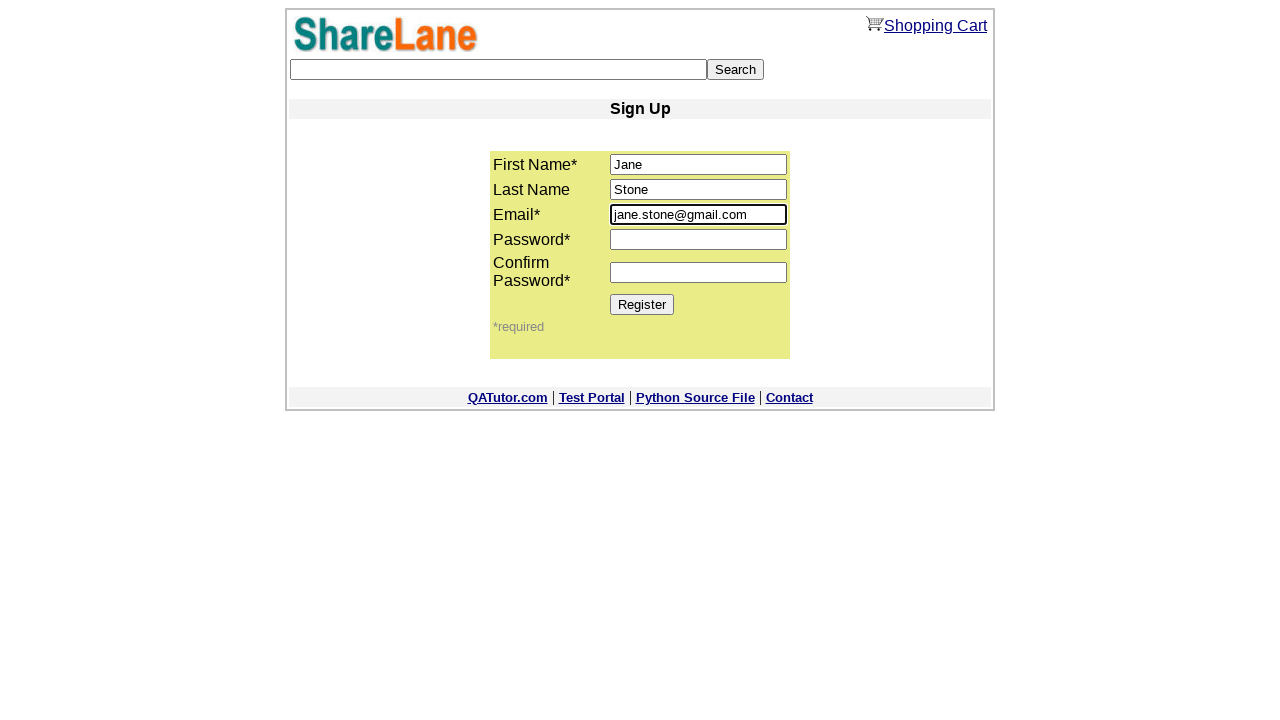

Filled password field with secure password on input[name='password1']
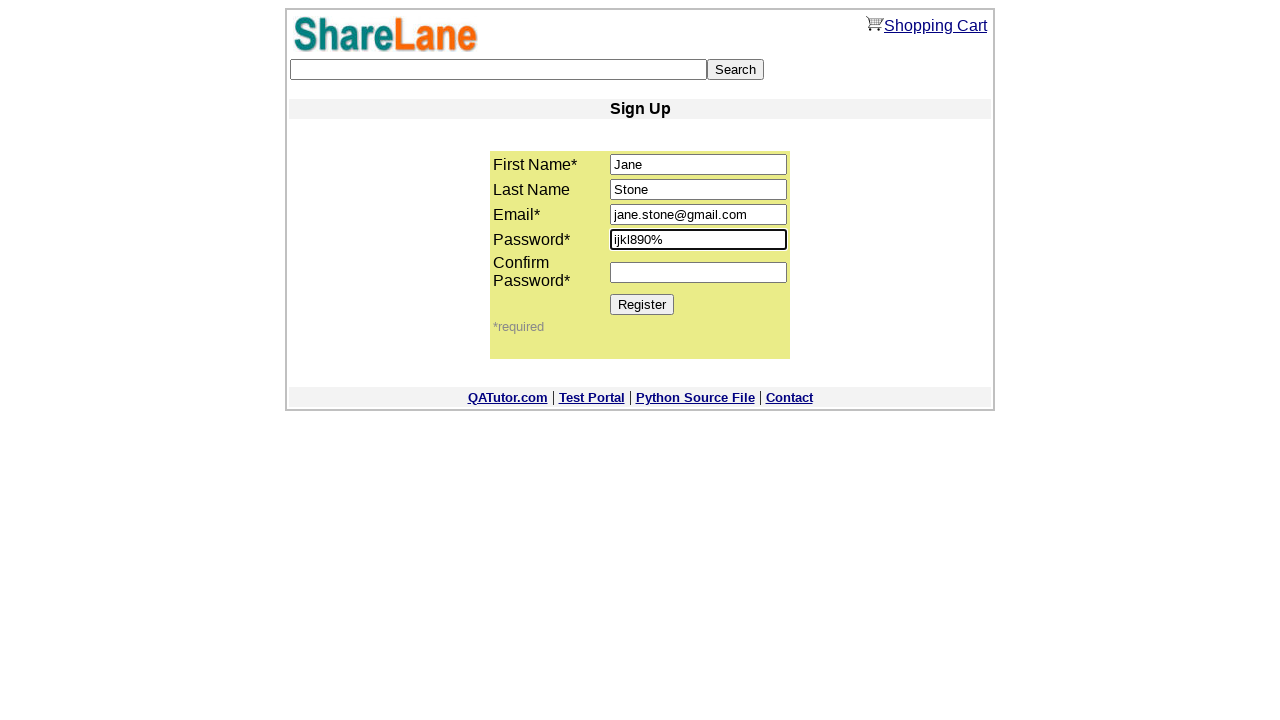

Filled confirm password field with matching password on input[name='password2']
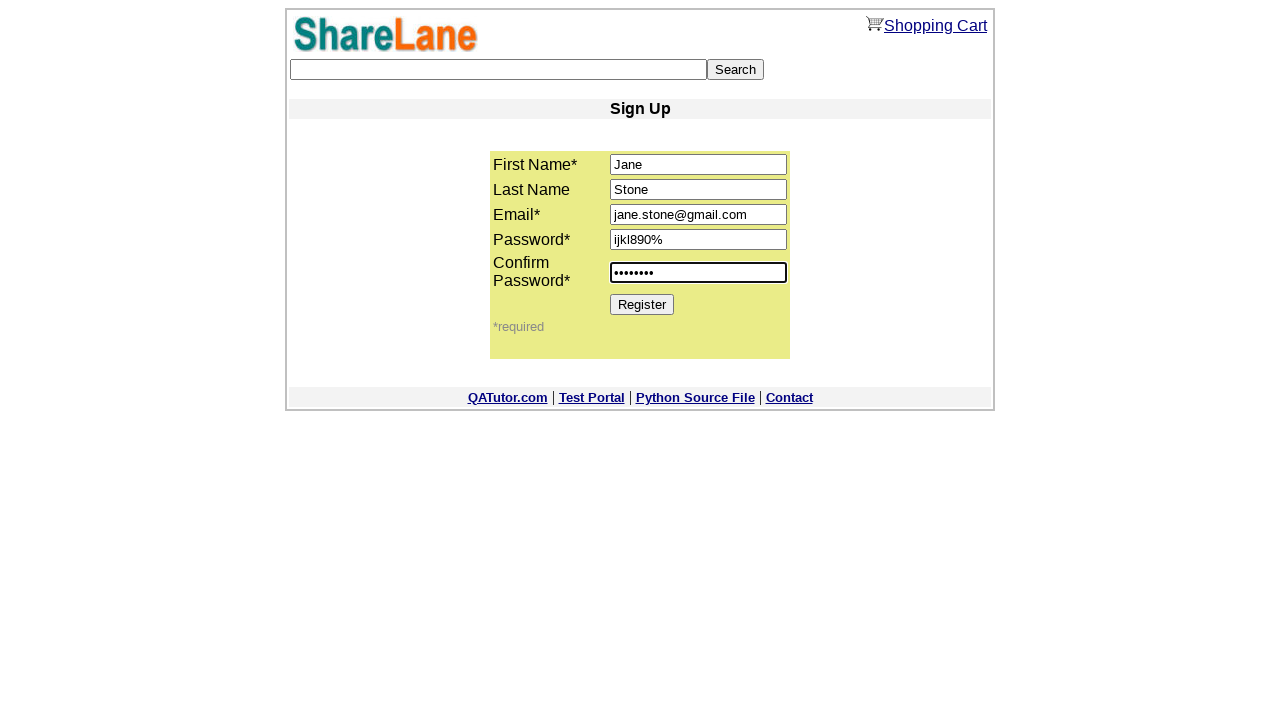

Clicked Register button to submit user registration form at (642, 304) on xpath=//*[@value='Register']
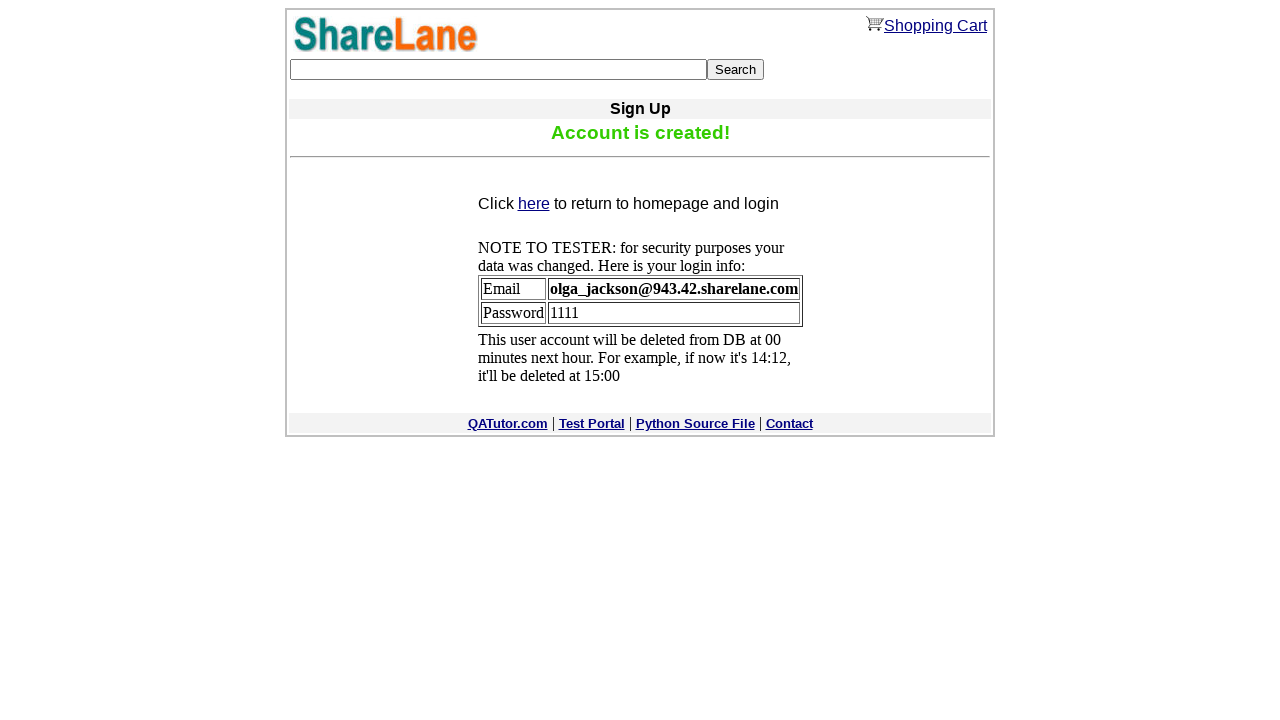

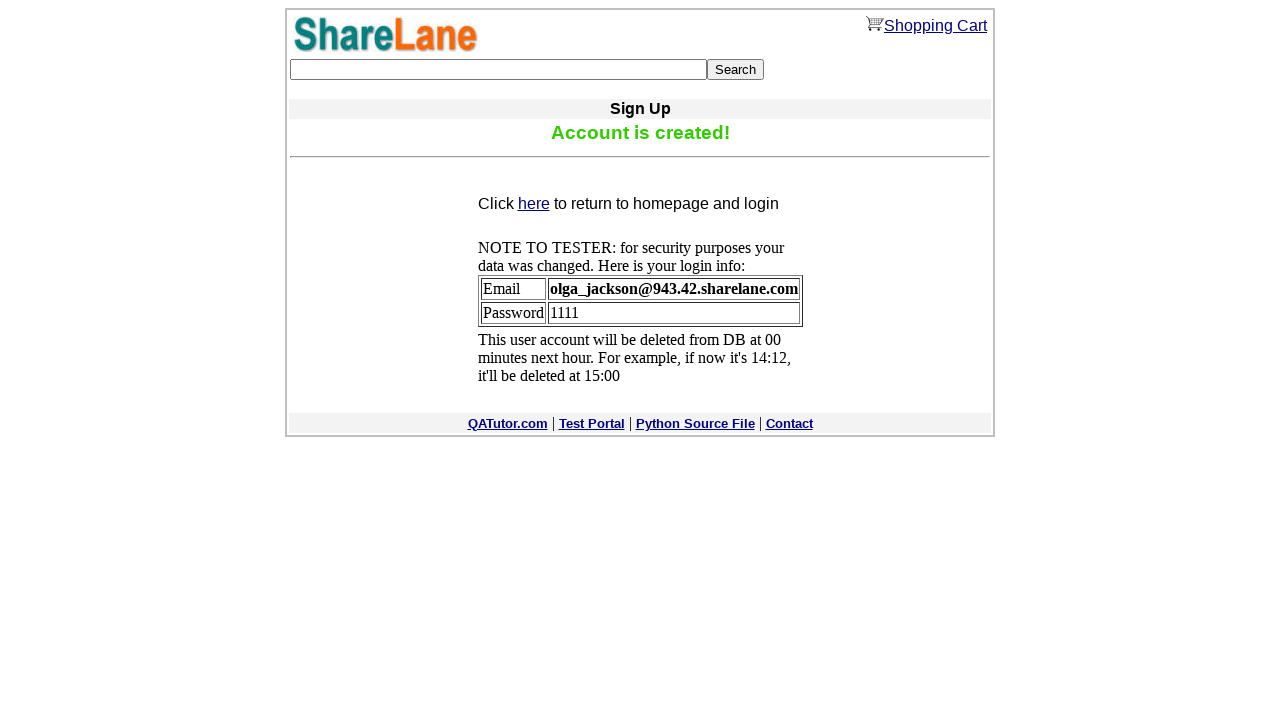